Tests alert dismissal functionality by navigating to the cancel tab, triggering a confirmation alert, and dismissing it

Starting URL: http://demo.automationtesting.in/Alerts.html

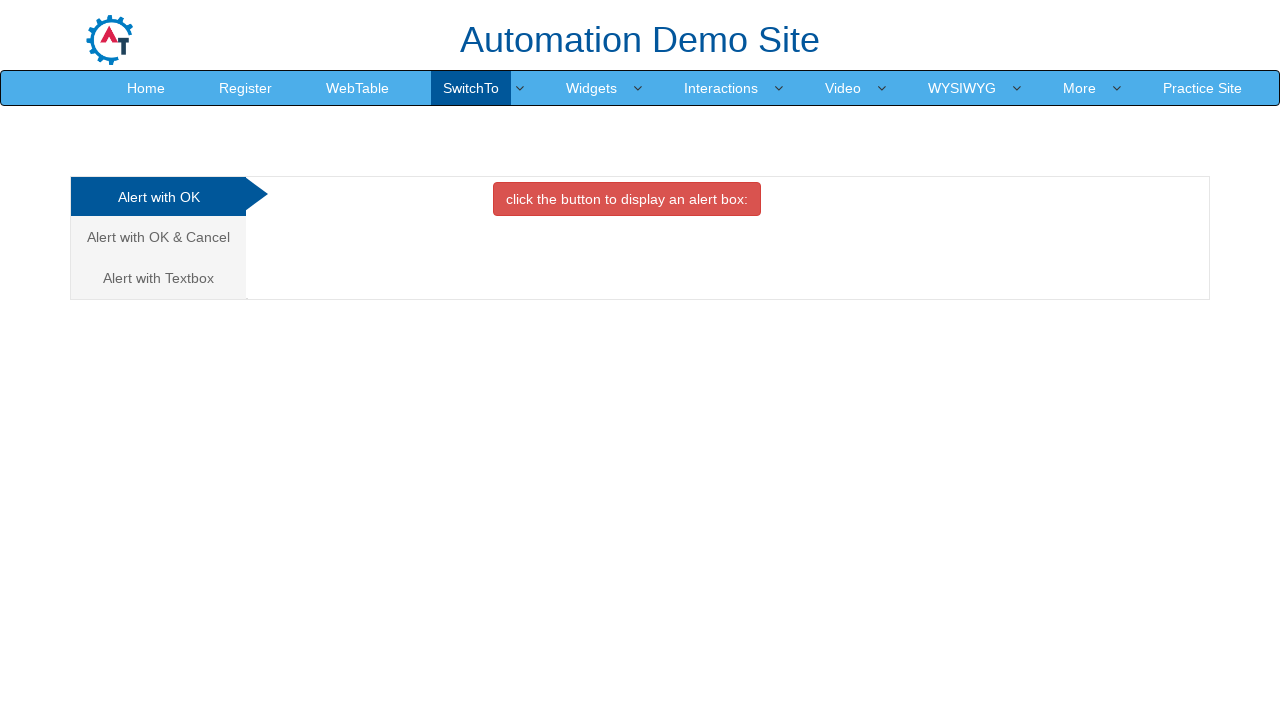

Clicked on the Cancel tab link at (158, 237) on xpath=//a[@href='#CancelTab']
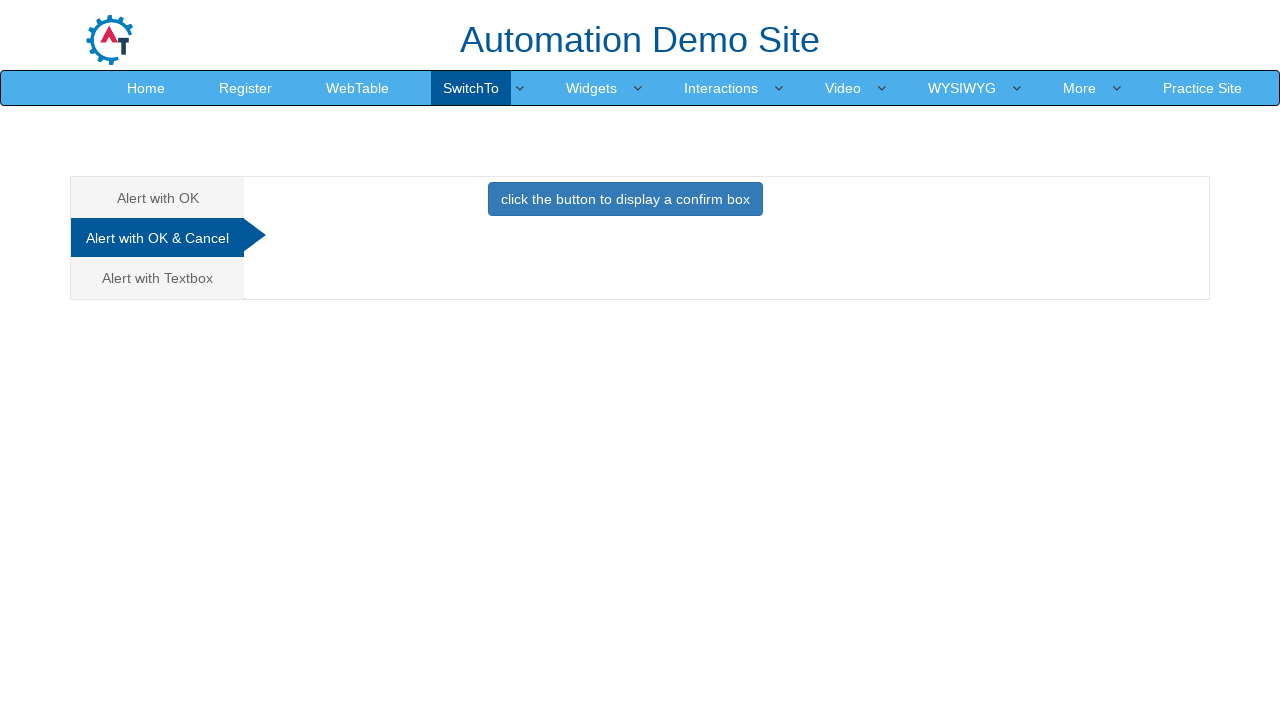

Clicked button to trigger confirmation alert at (625, 199) on xpath=//button[contains(@onclick,'confirmbox()')]
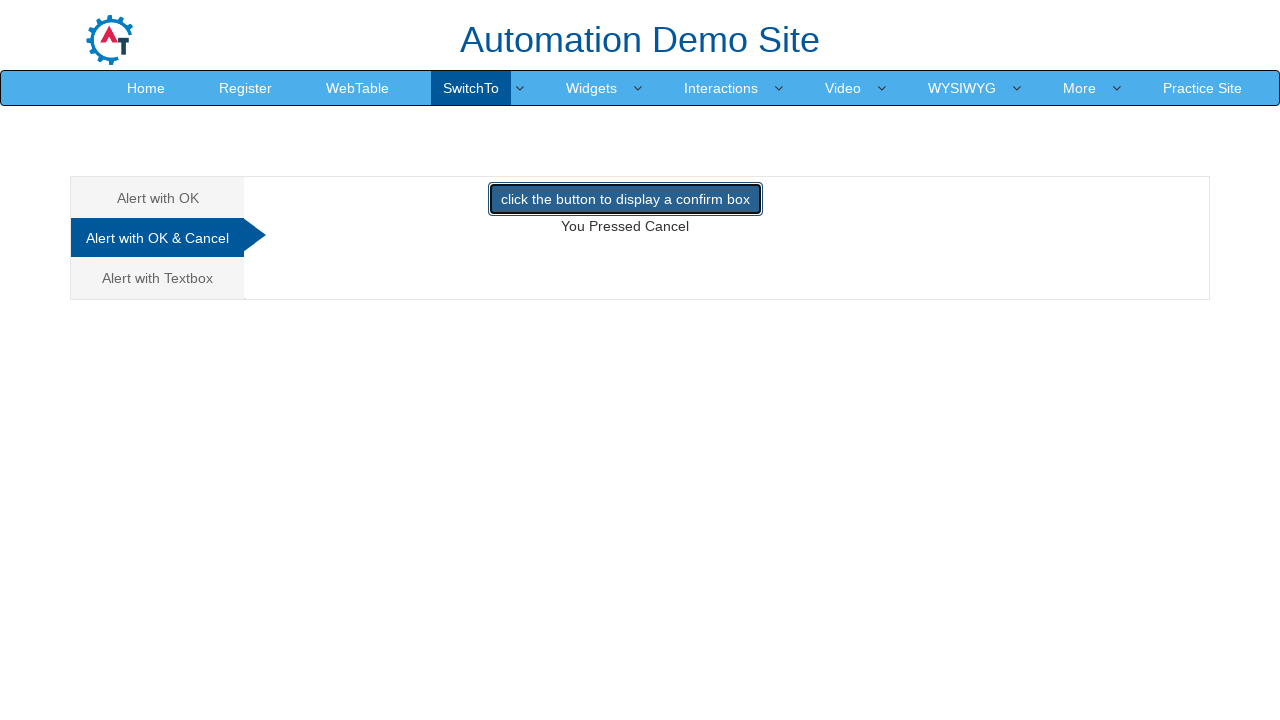

Set up dialog handler to dismiss alert
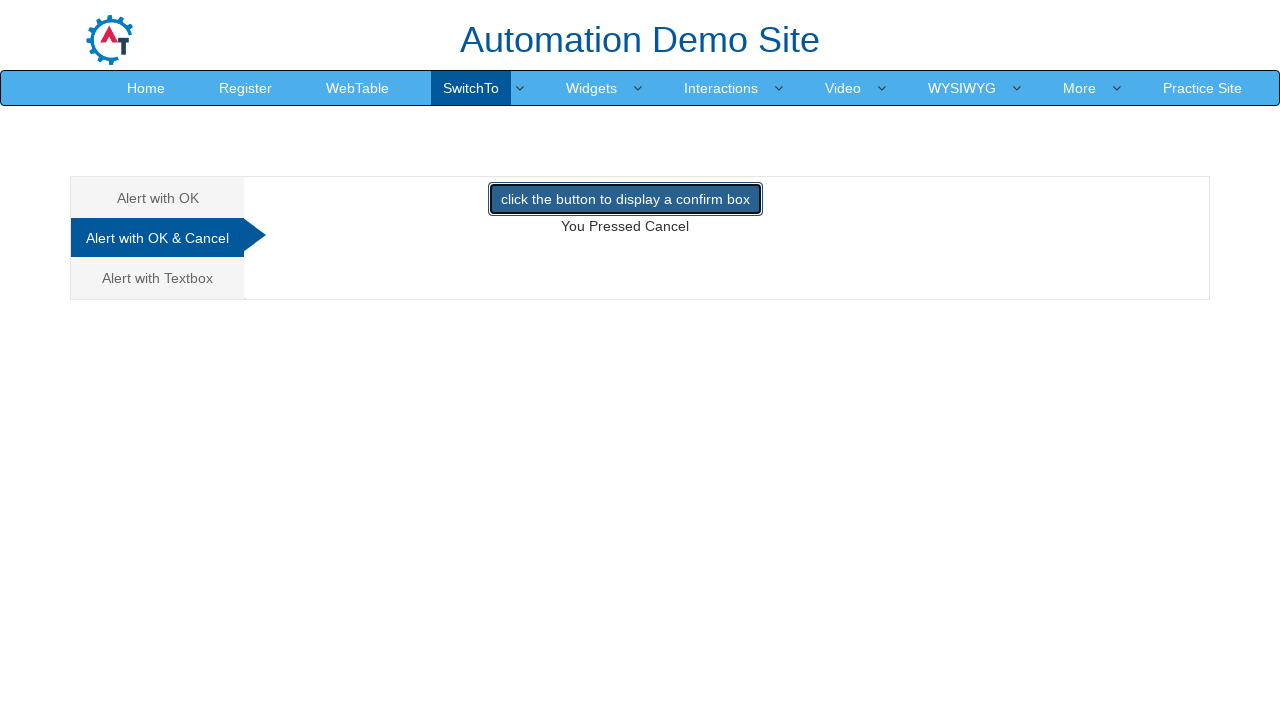

Triggered confirmation alert dismissal at (625, 199) on //button[contains(@onclick,'confirmbox()')]
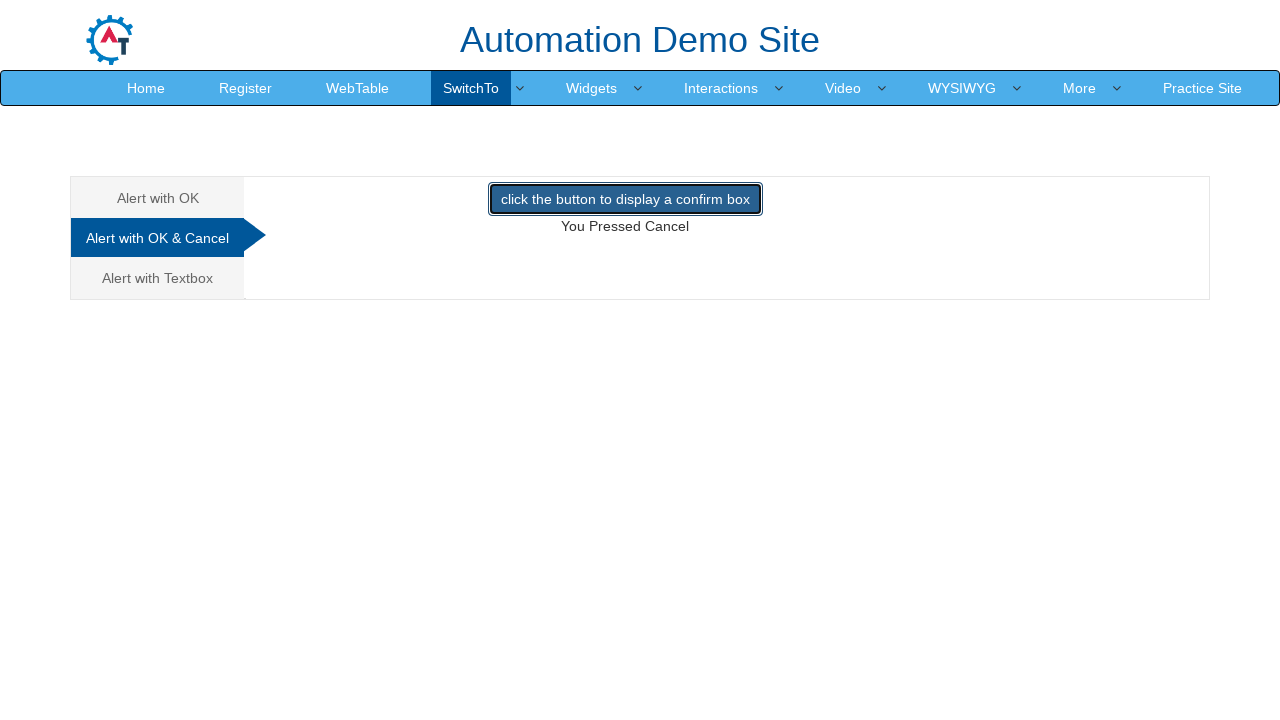

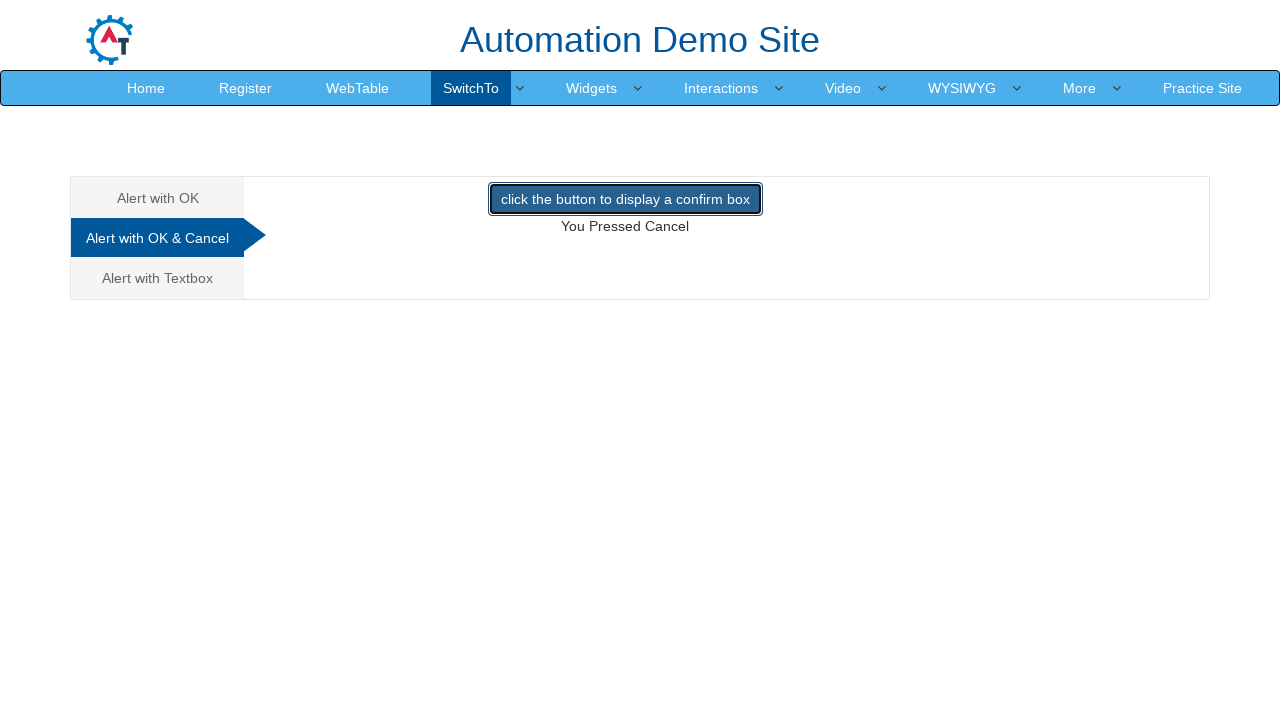